Tests form filling functionality on DemoQA text-box page by entering full name, email, current address, and permanent address into their respective fields.

Starting URL: https://demoqa.com/text-box

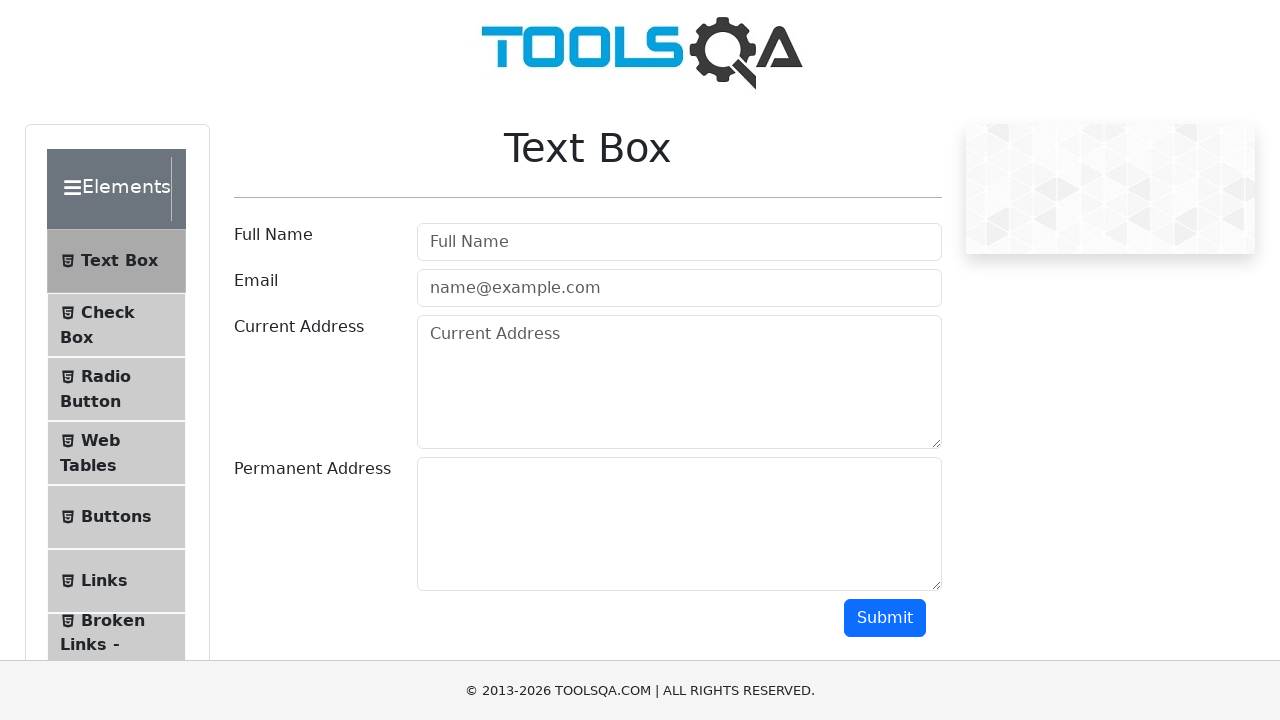

Filled Full Name field with 'Quynh Tram' on //input[@placeholder='Full Name' and @type='text']
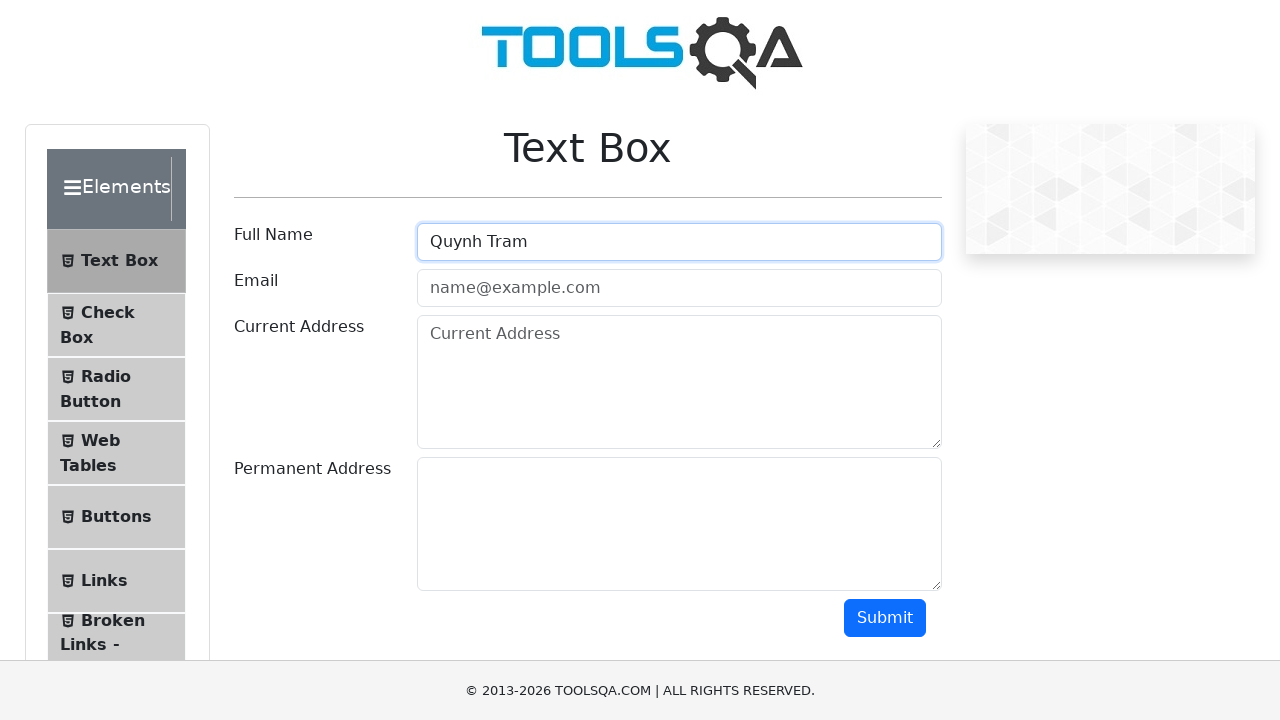

Filled Email field with 'qtphan@gmail.com' on //input[@placeholder='name@example.com' and @type='email']
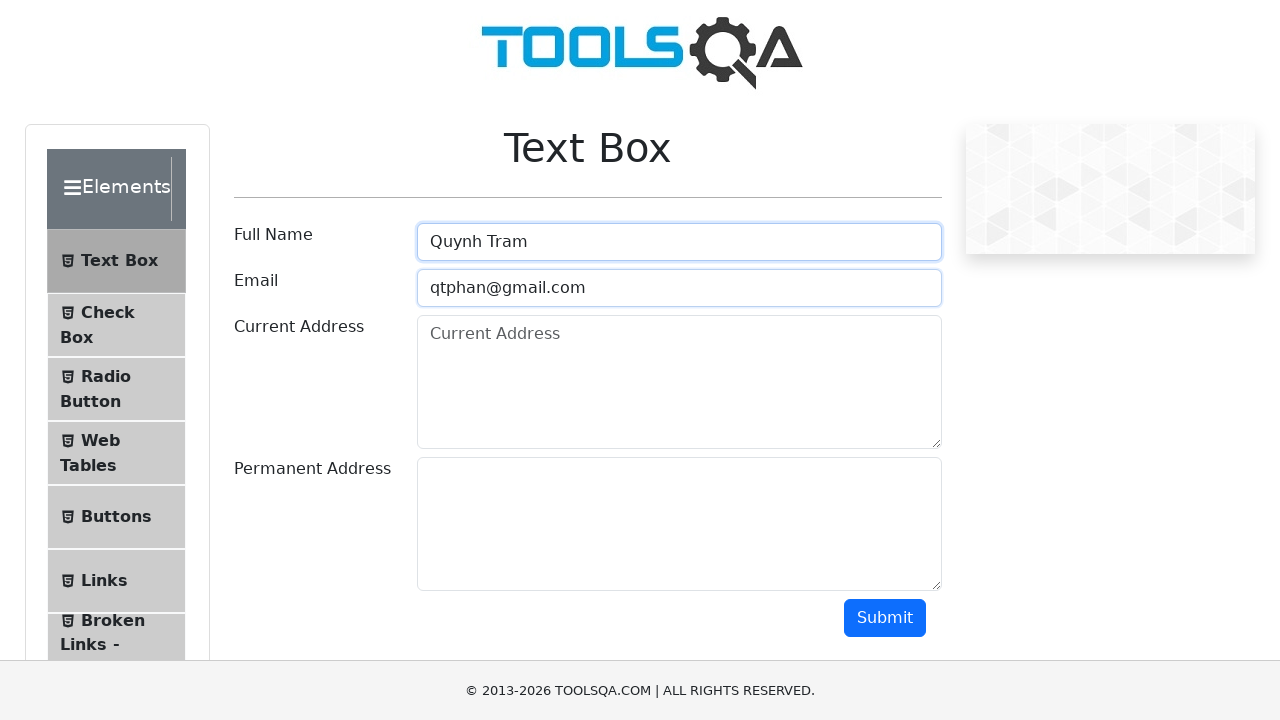

Filled Current Address field with '158 Tran Cao Van' on //textarea[@id='currentAddress']
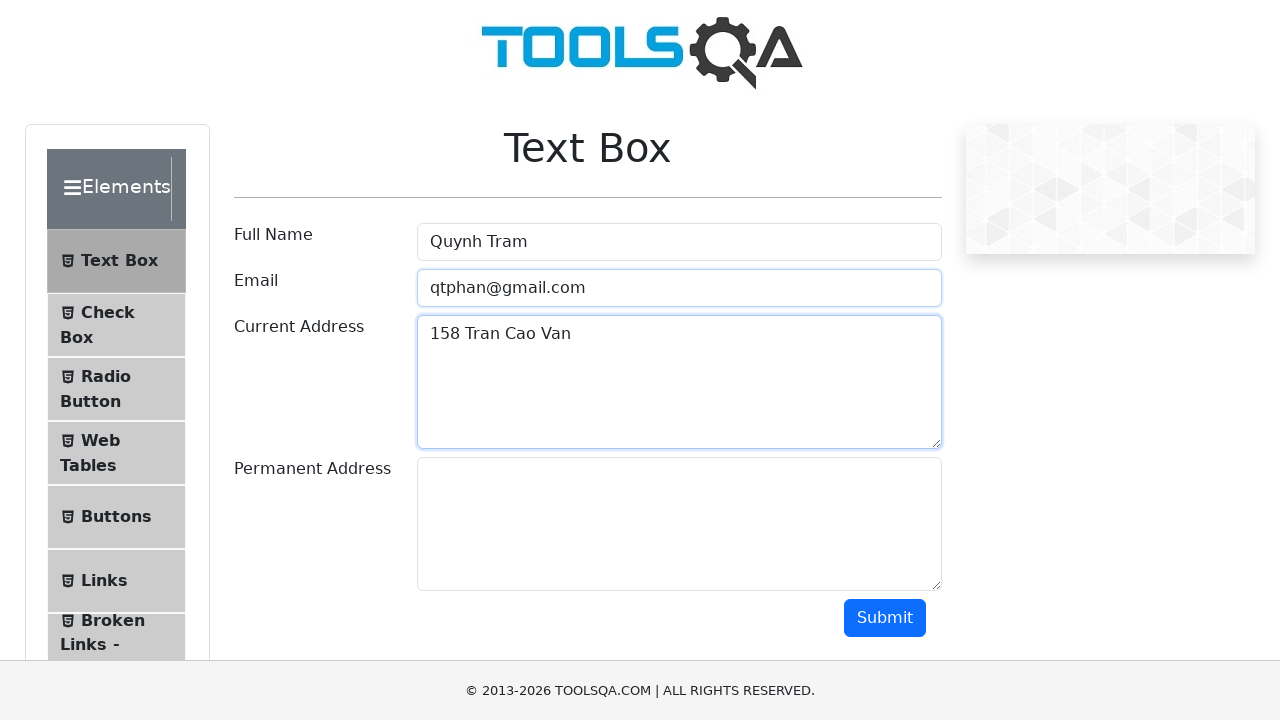

Filled Permanent Address field with '23 Tran Quoc Toan' on //textarea[@id='permanentAddress']
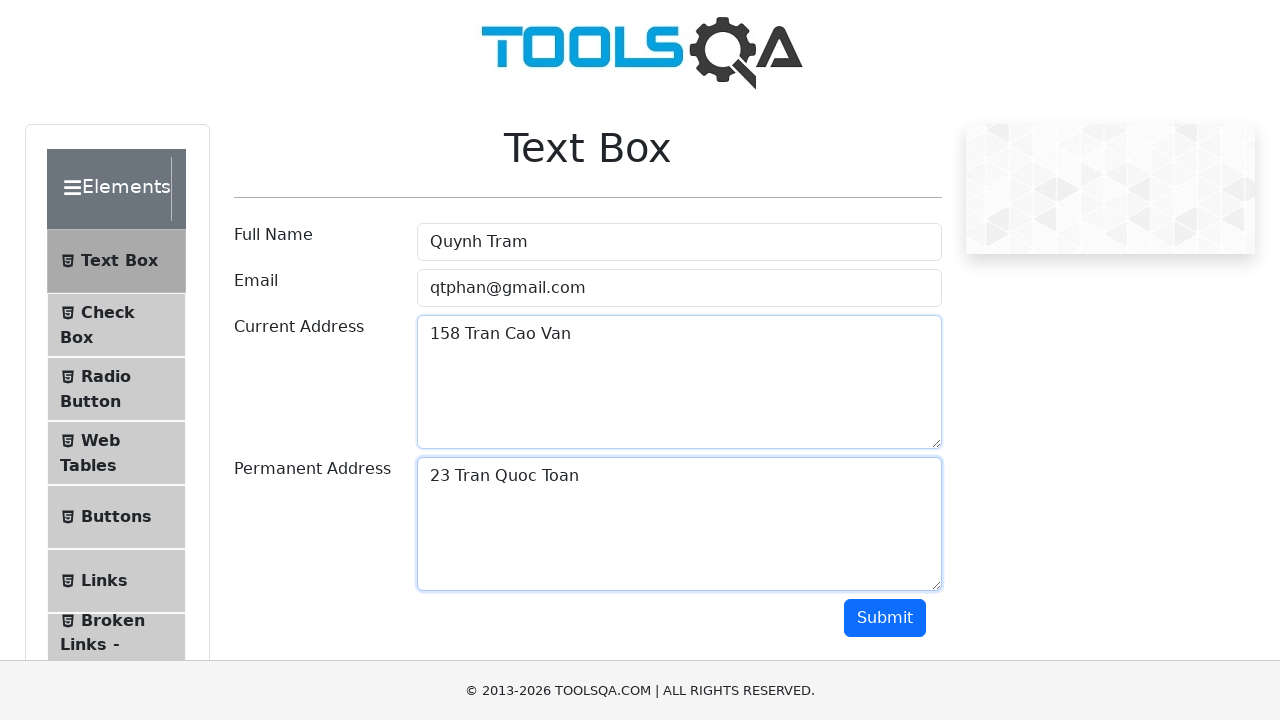

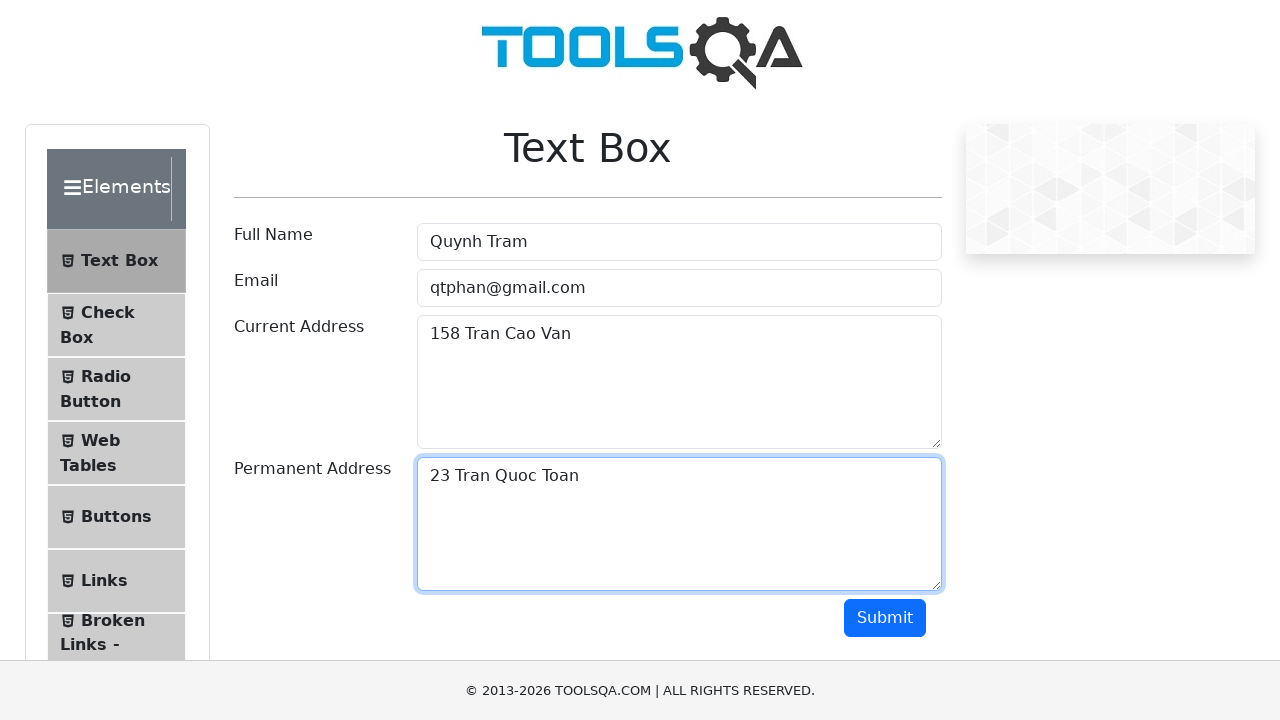